Tests a wait scenario by clicking a verify button and checking that a success message is displayed

Starting URL: http://suninjuly.github.io/wait1.html

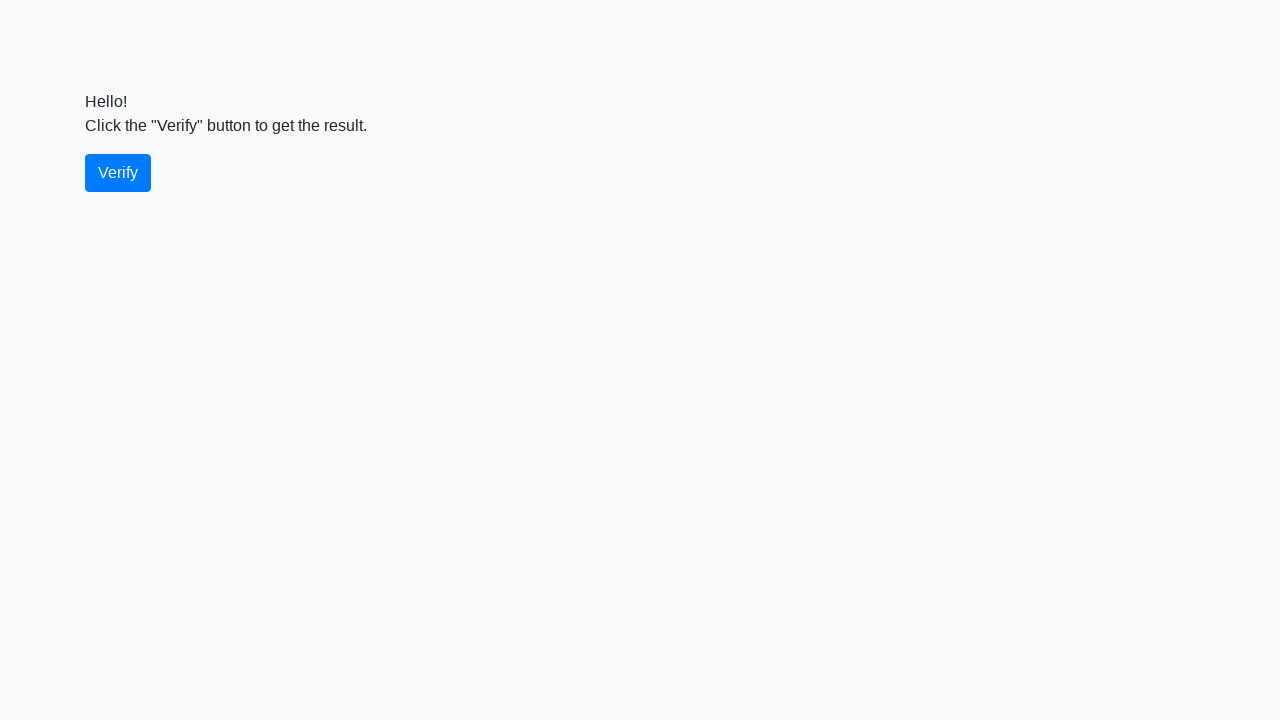

Clicked verify button at (118, 173) on #verify
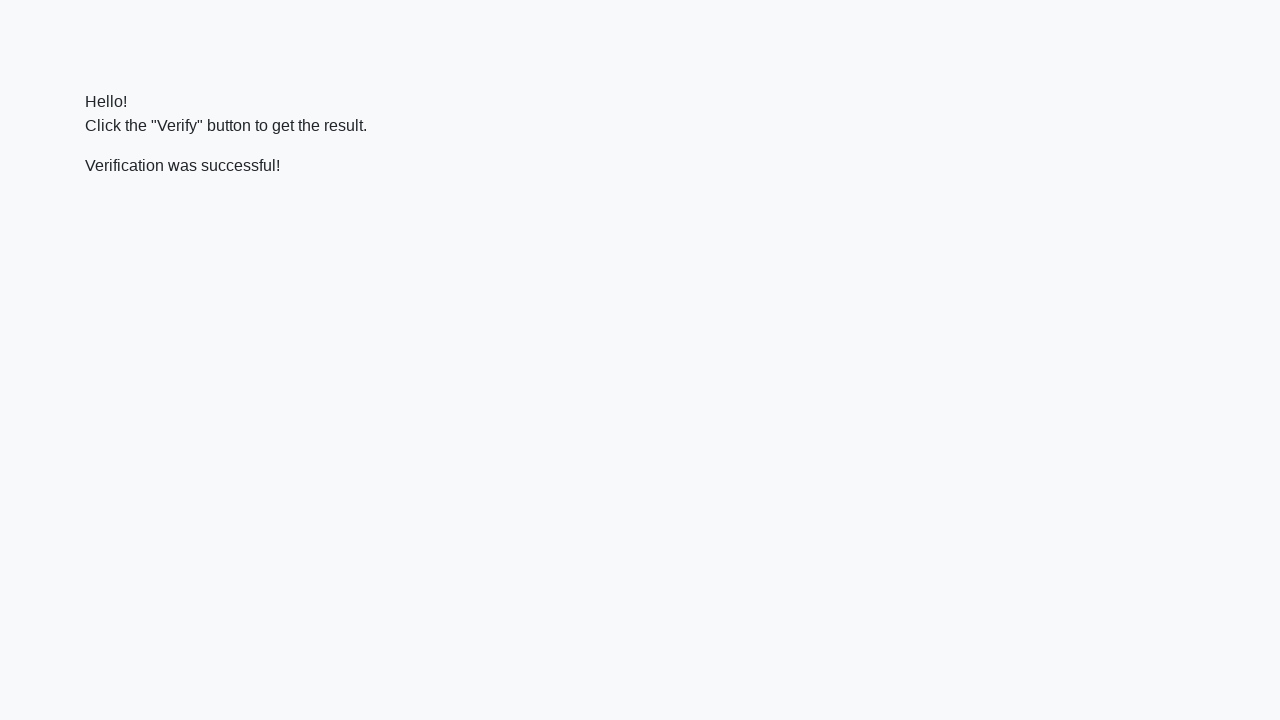

Located verify message element
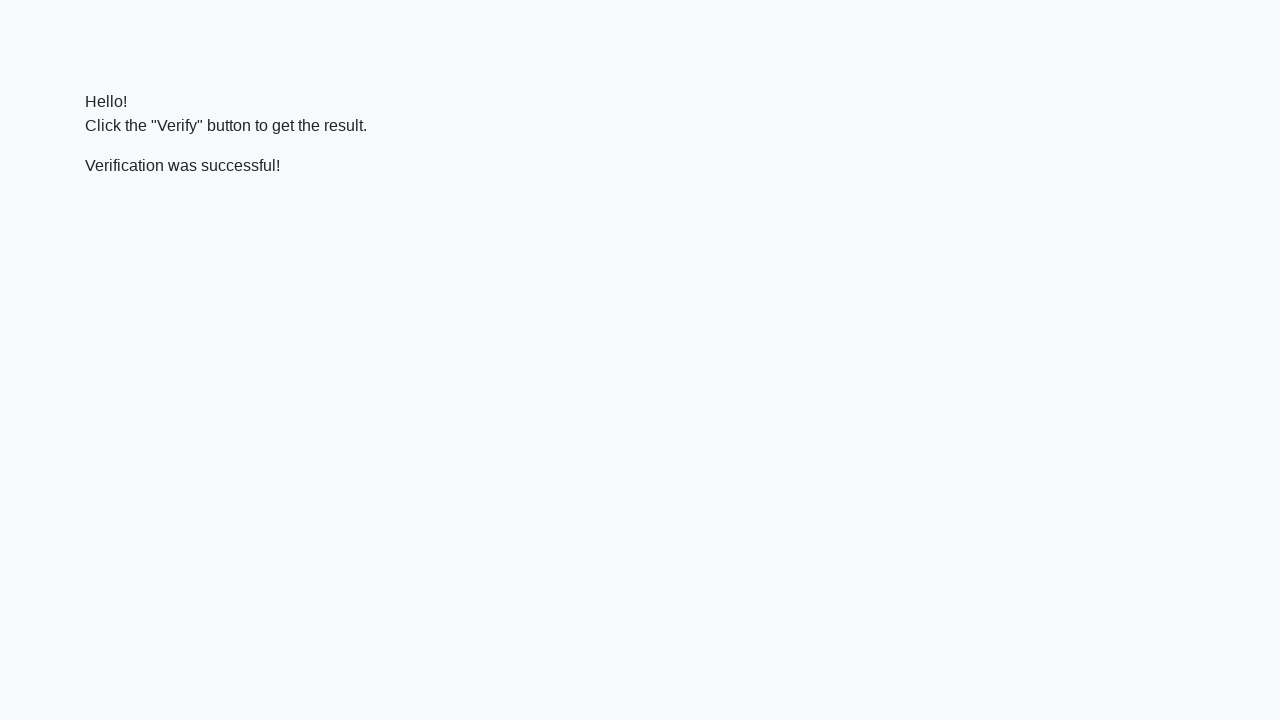

Waited for success message to appear
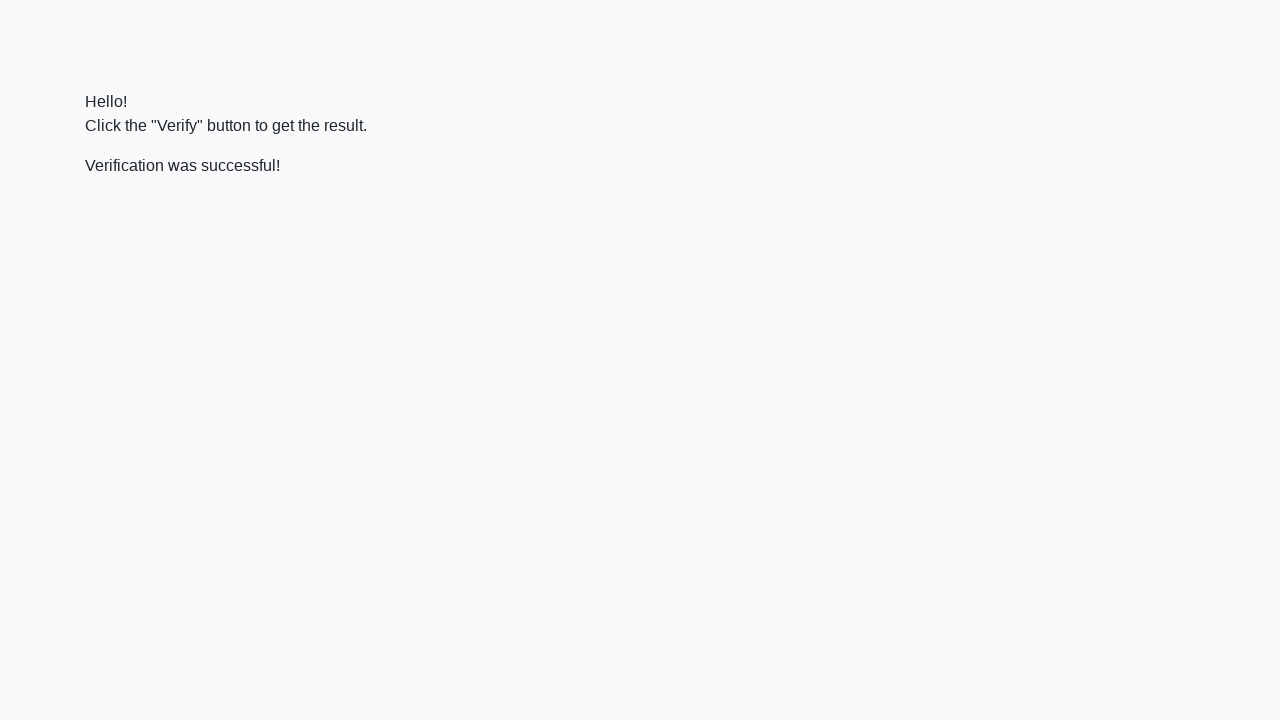

Verified success message contains 'successful'
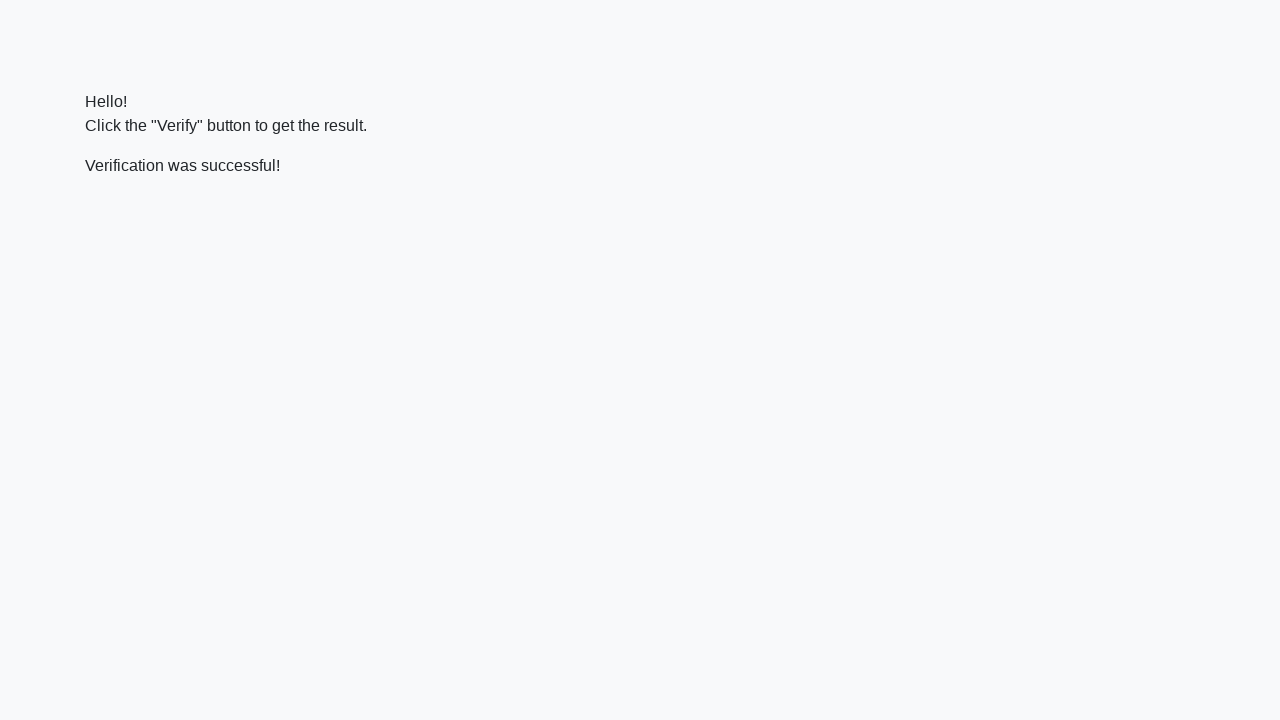

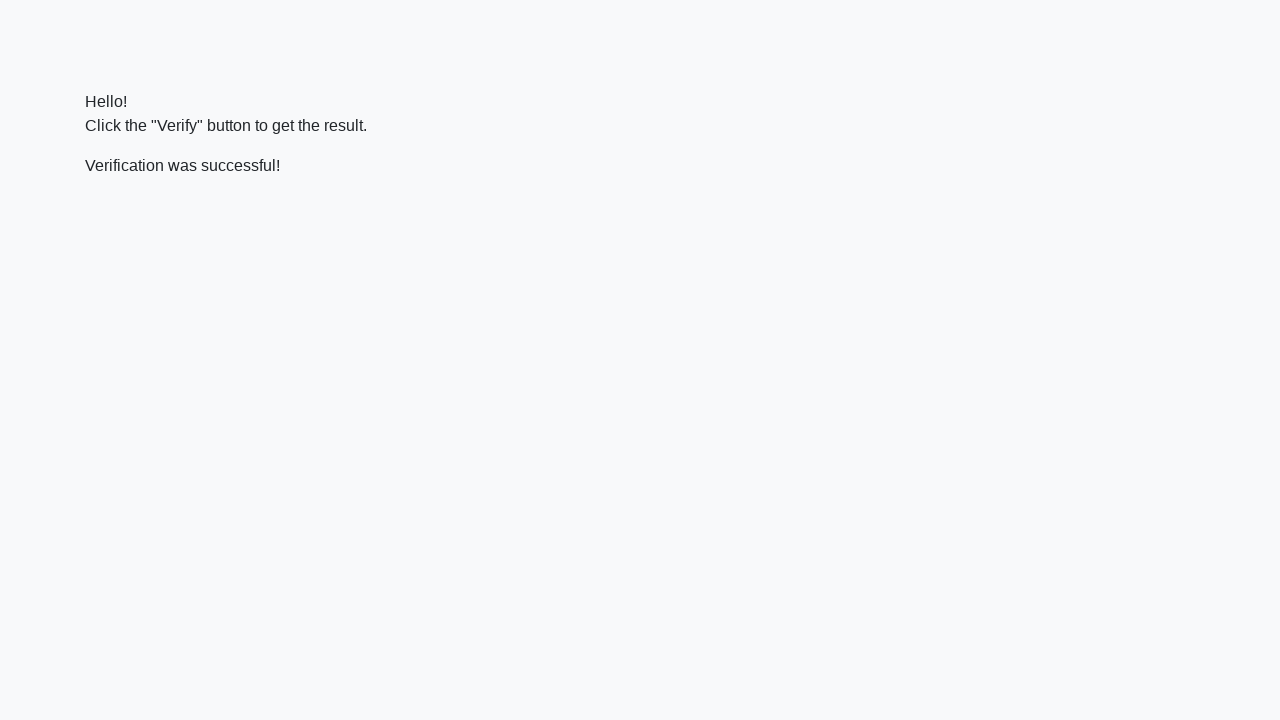